Tests navigation on a Selenium course content page by clicking on a heading element and then clicking on a resume model link.

Starting URL: http://greenstech.in/selenium-course-content.html

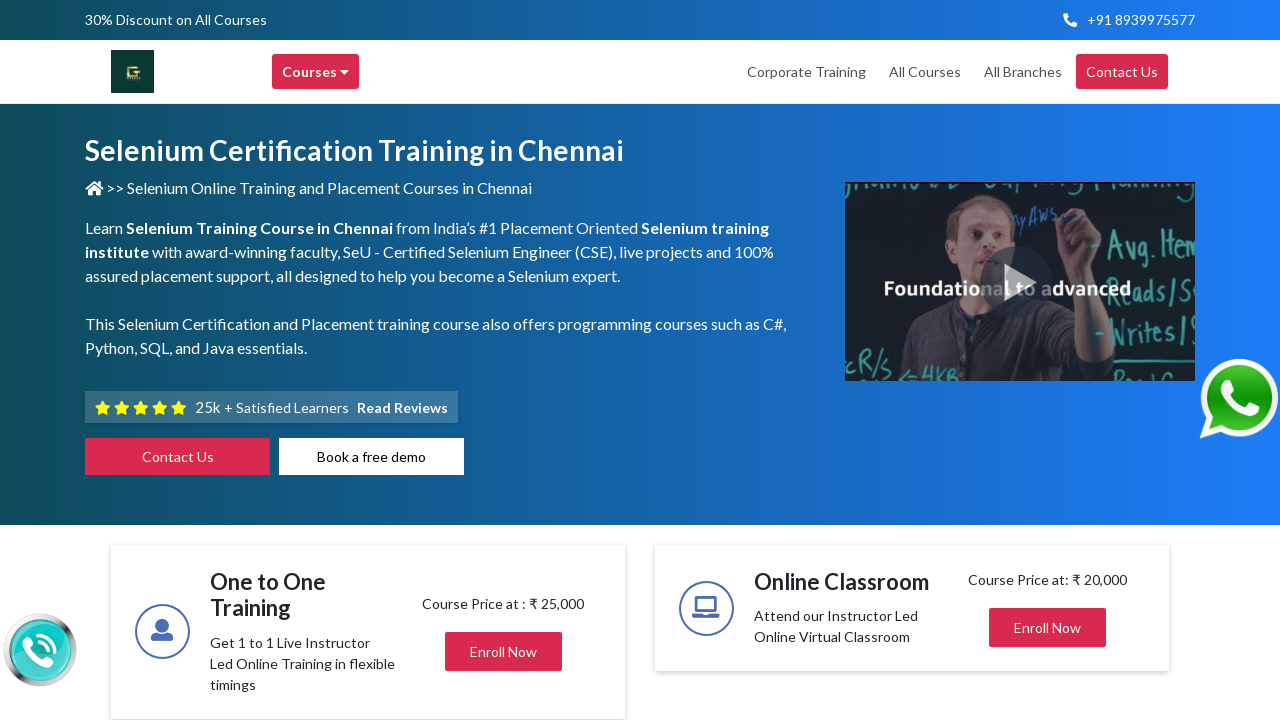

Clicked on heading element with id 'heading201' at (1048, 360) on #heading201
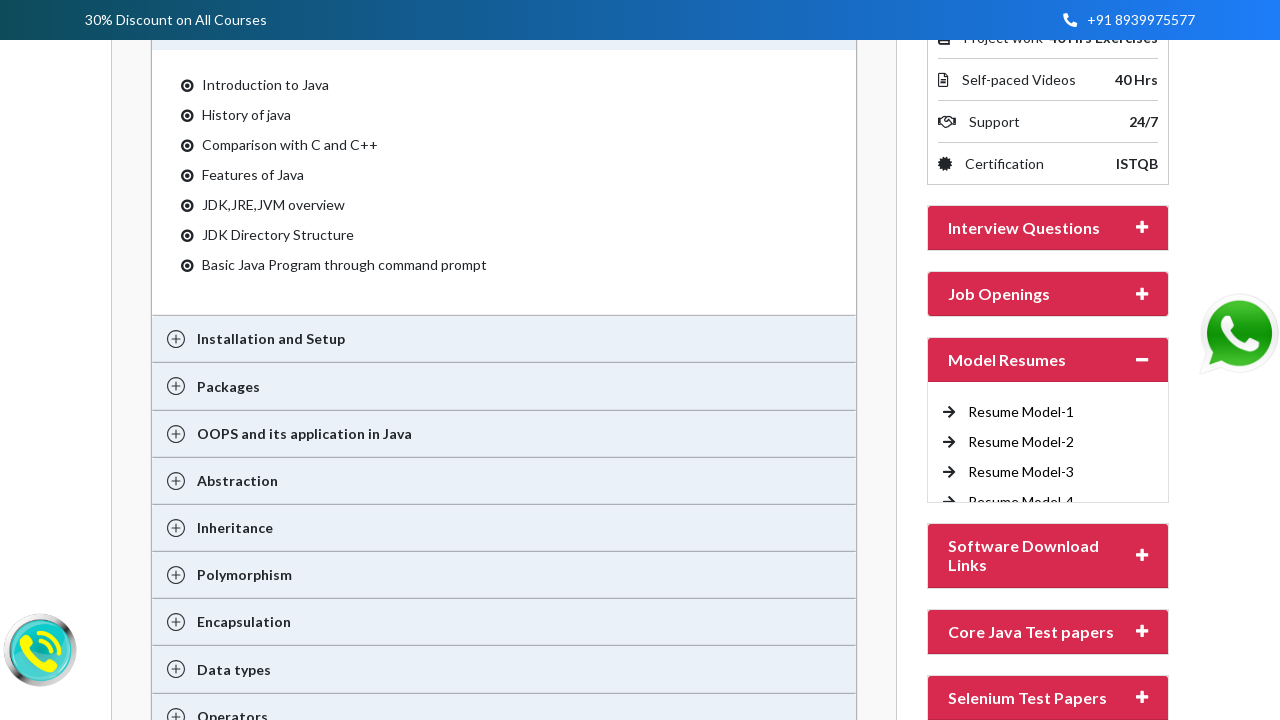

Clicked on resume model link 'Resume Model-1' at (1021, 412) on xpath=//a[text()='Resume Model-1 ']
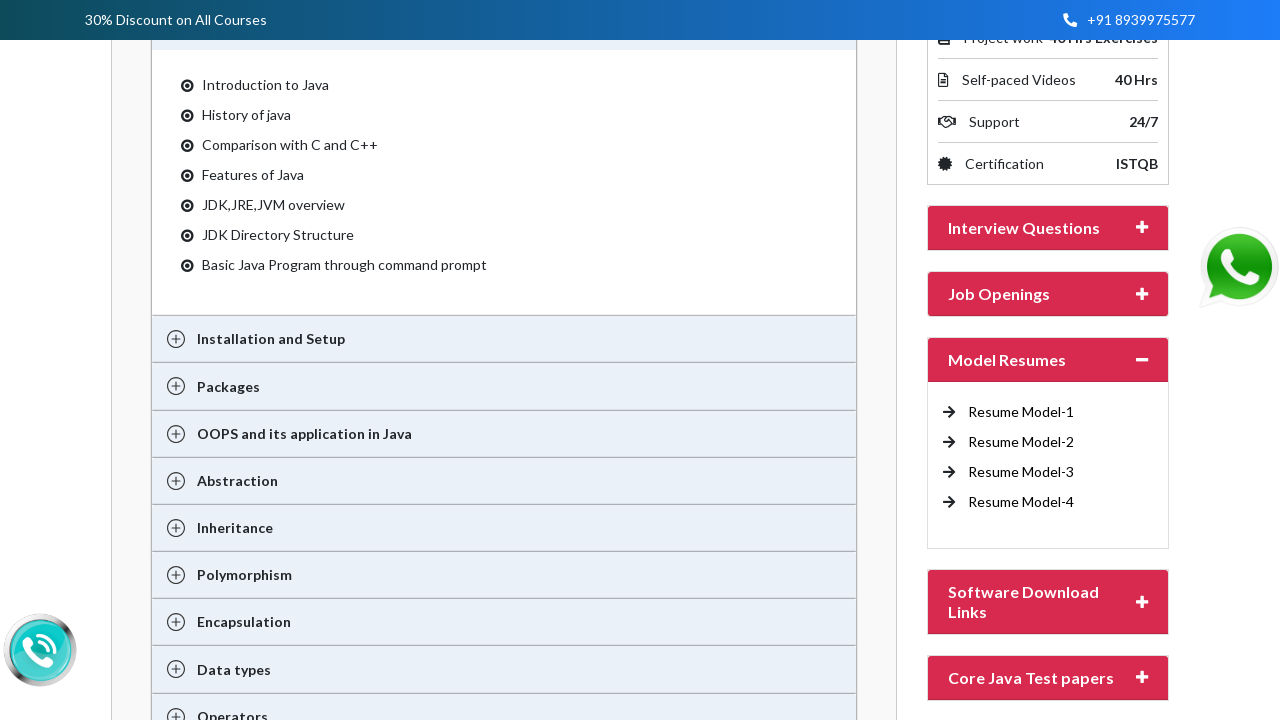

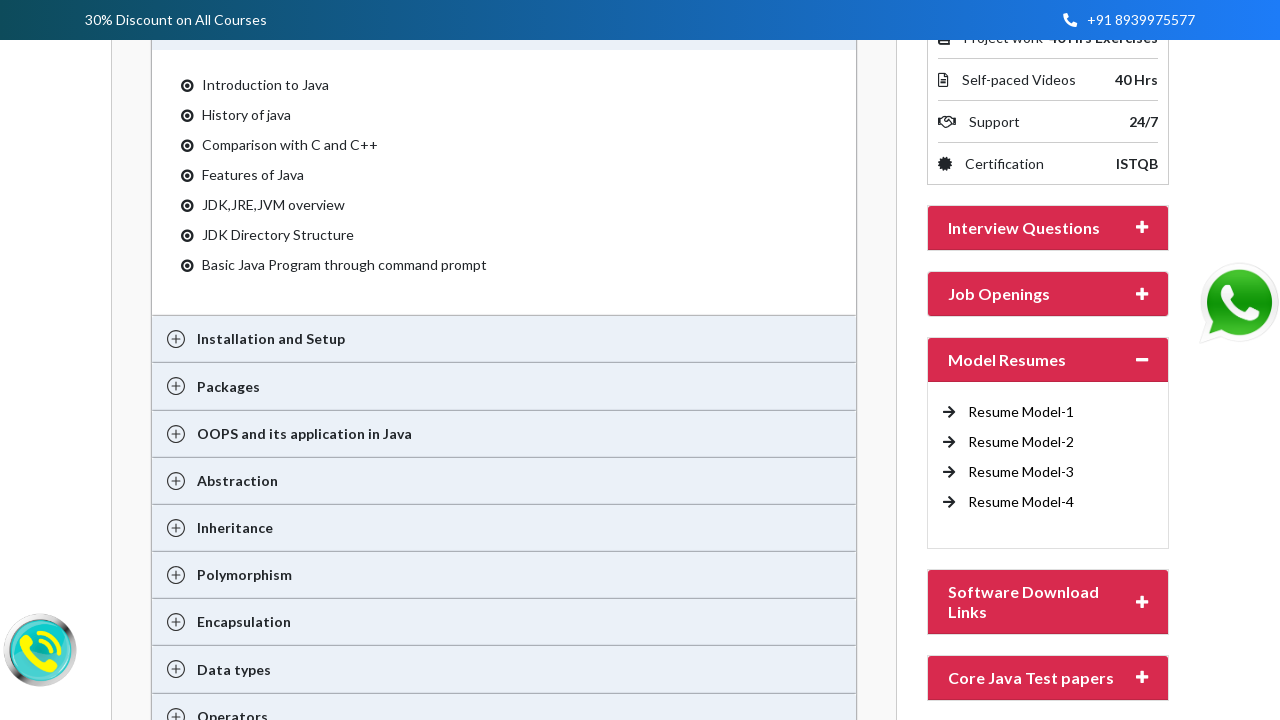